Tests table data validation by navigating to the Simple table page and verifying the Last Name column contains expected values.

Starting URL: https://letcode.in/

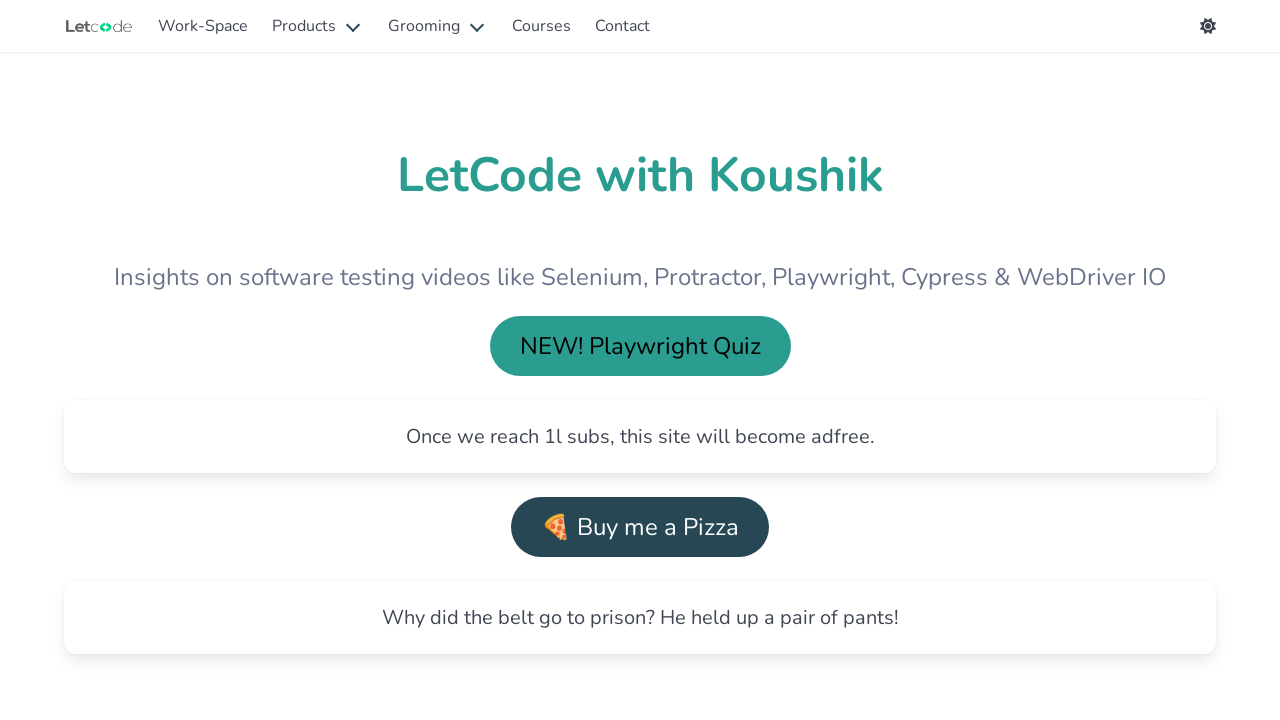

Clicked 'Explore Workspace' link at (346, 360) on internal:role=link[name="Explore Workspace"i]
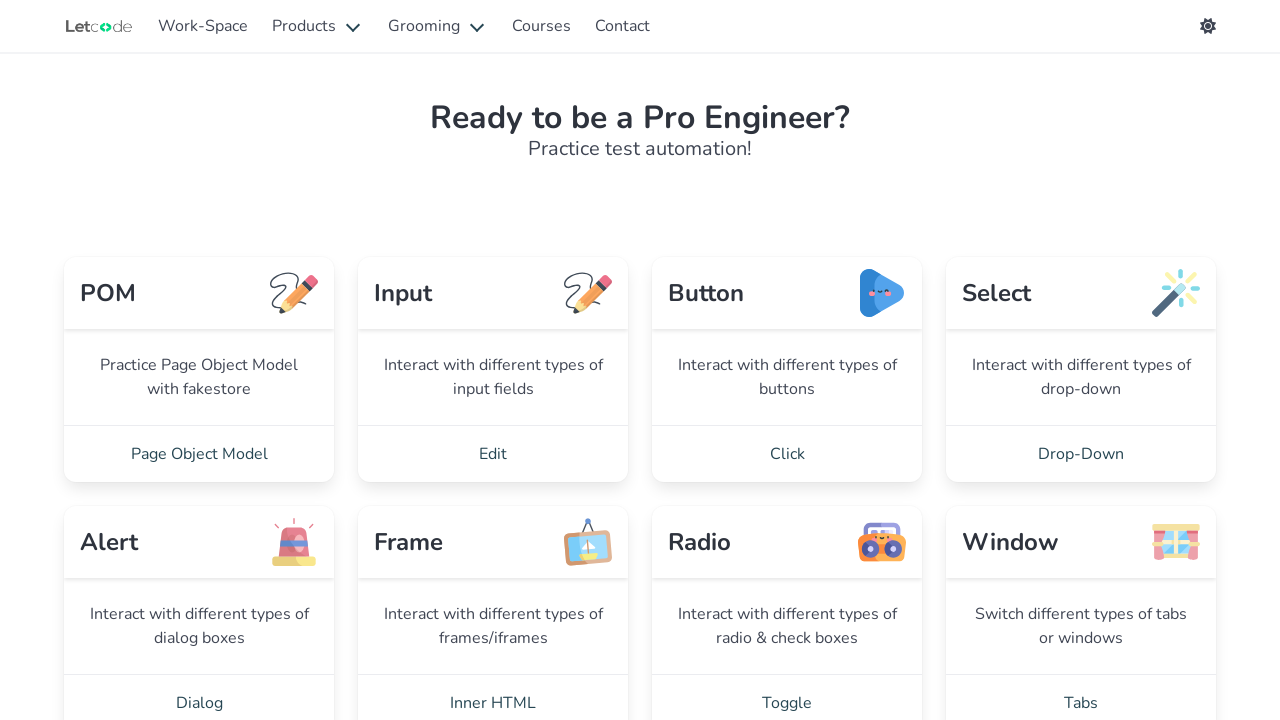

Clicked 'Simple table' link to navigate to table page at (1081, 360) on internal:role=link[name="Simple table"i]
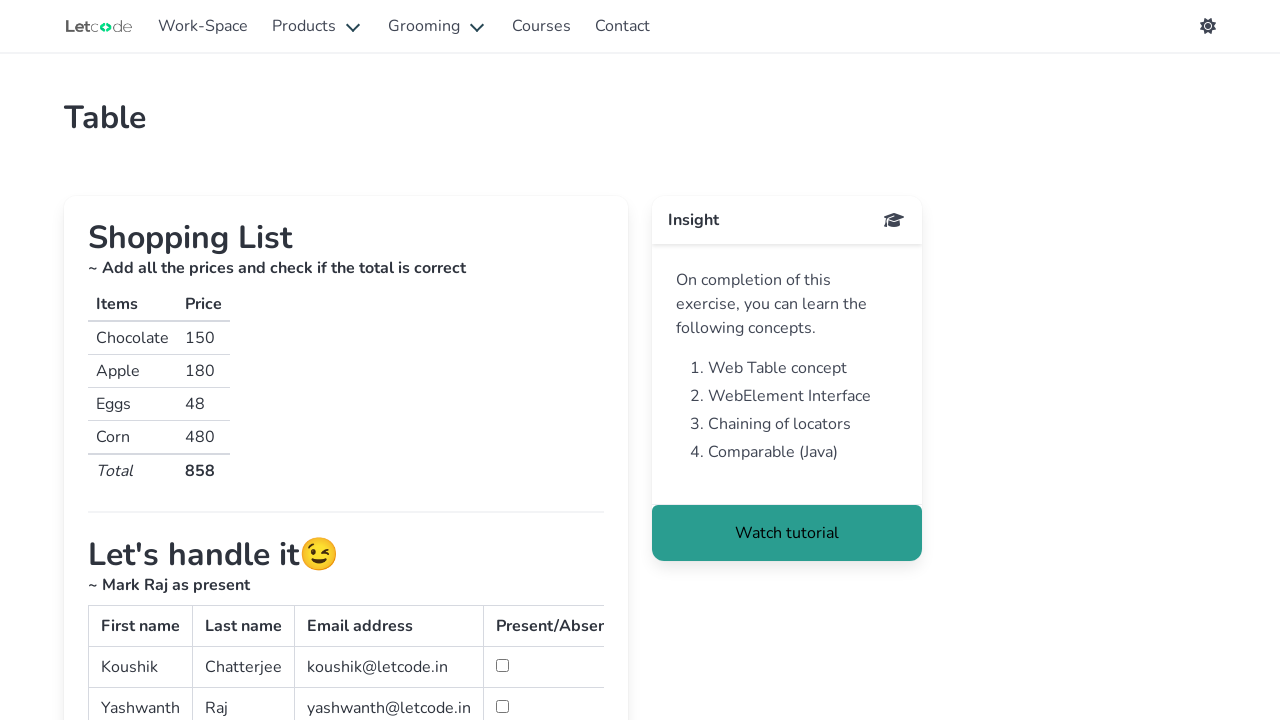

Retrieved Last Name column values from static table
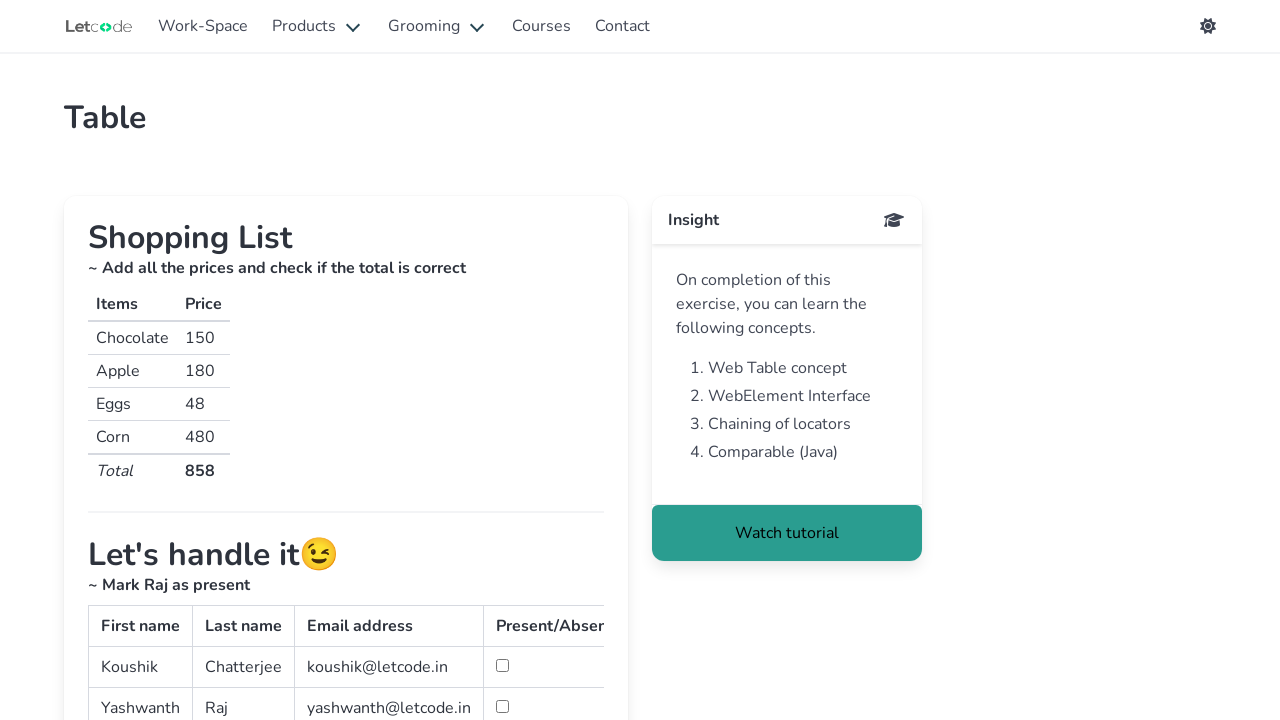

Validated Last Name column contains expected values: ['Koushik', 'Yashwanth', 'Iron']
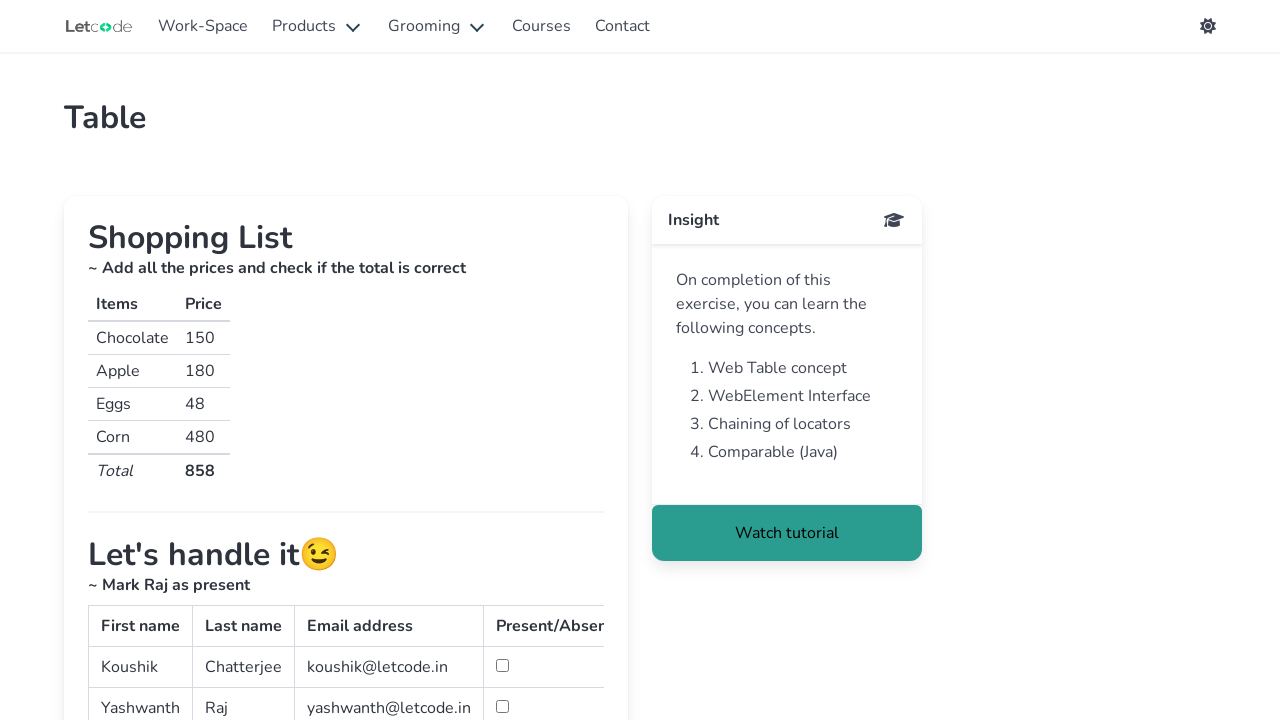

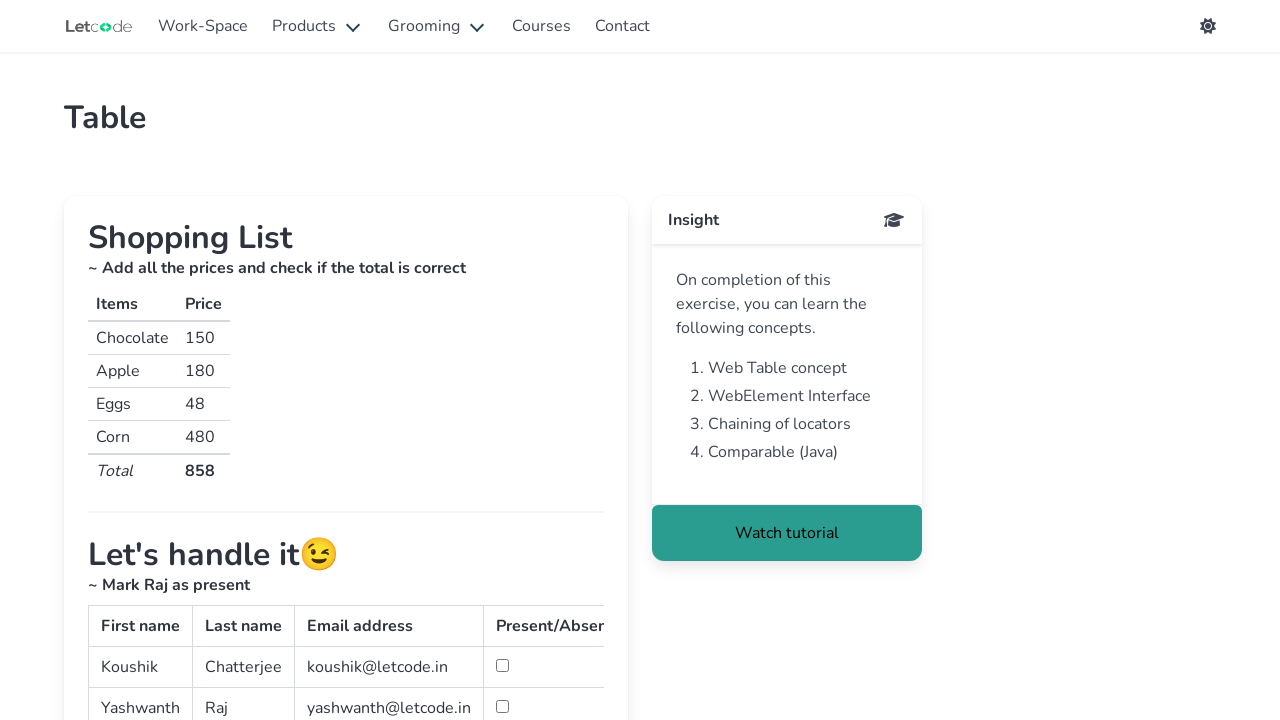